Navigates to the DemoBlaze store website and verifies the page title

Starting URL: https://www.demoblaze.com/

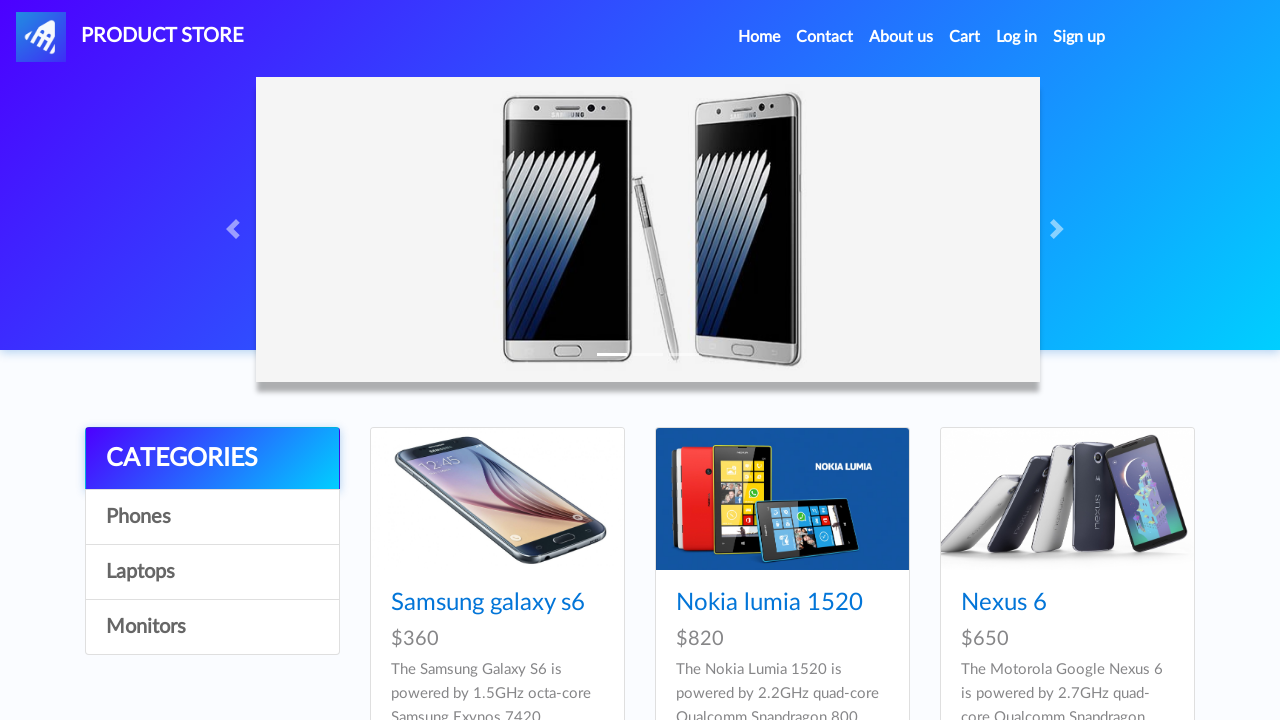

Navigated to DemoBlaze store website
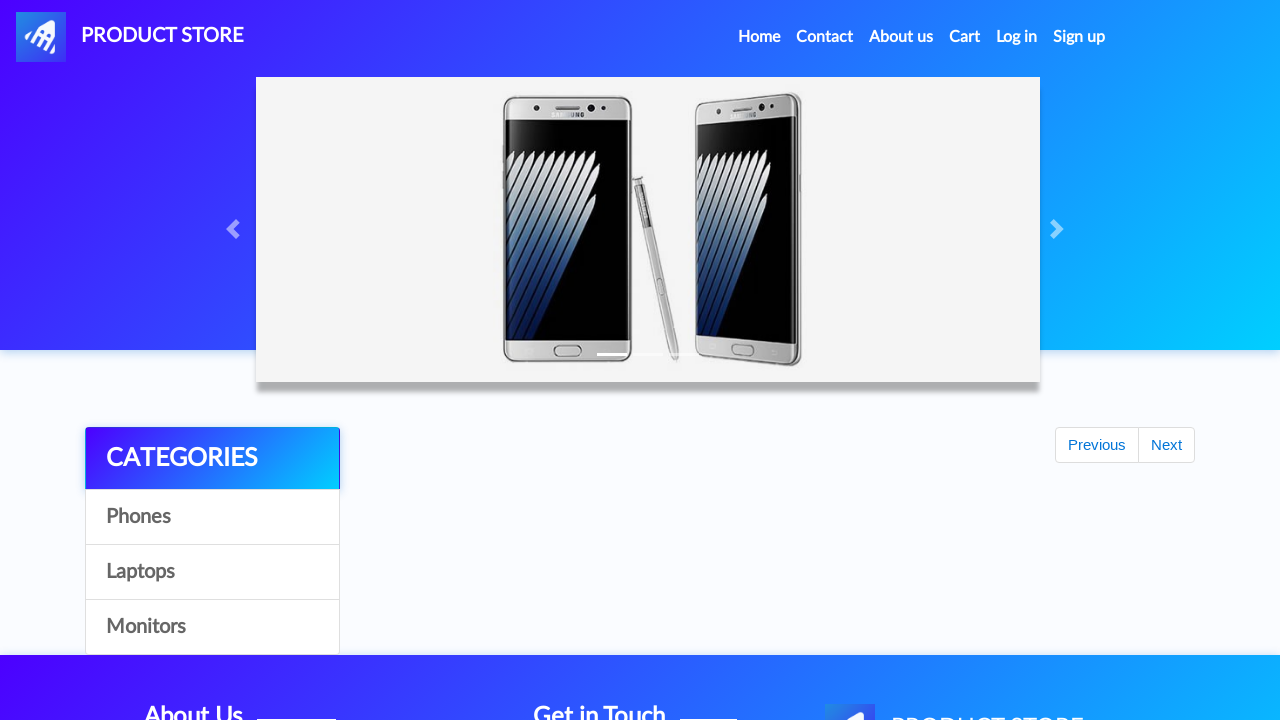

Retrieved page title
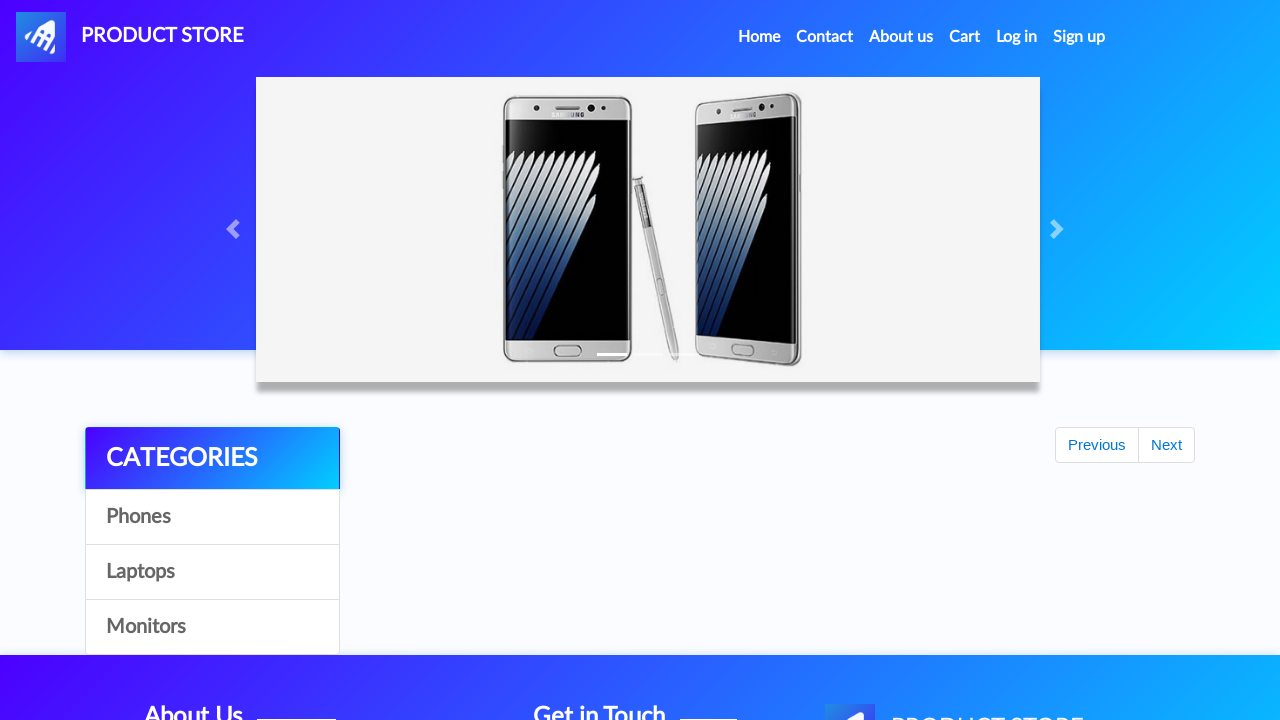

Verified page title matches 'STORE' - test passed
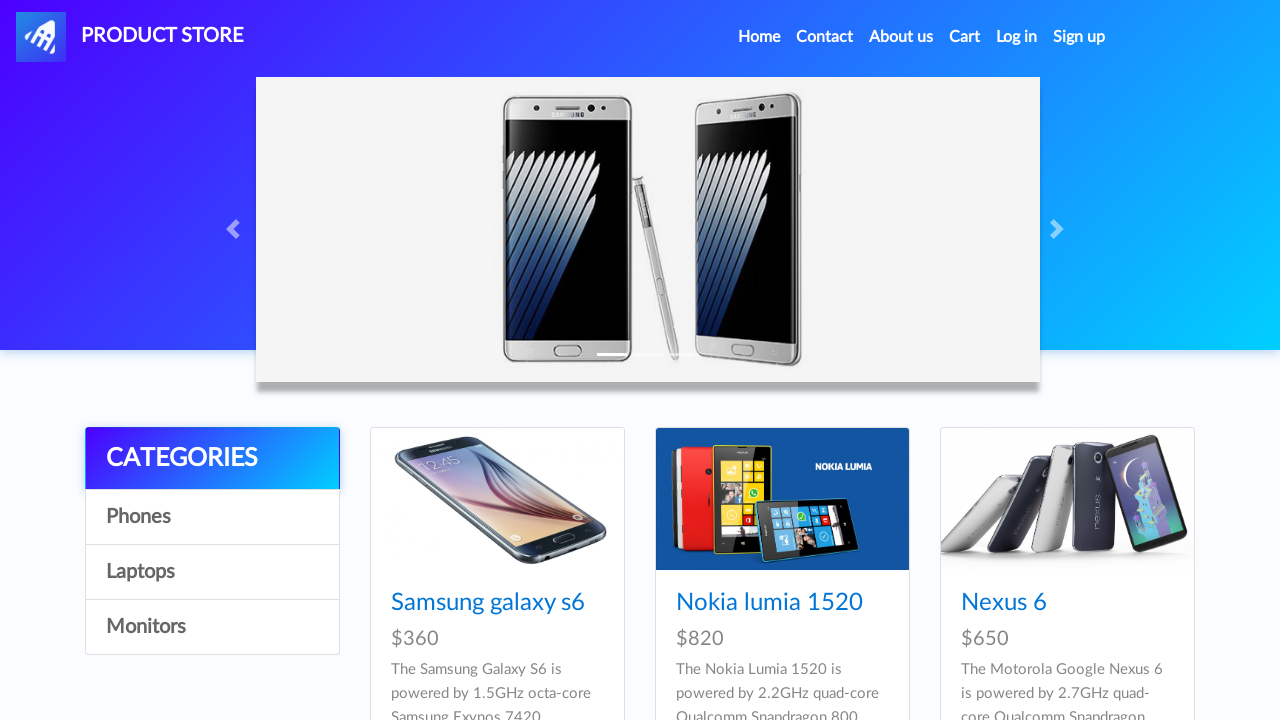

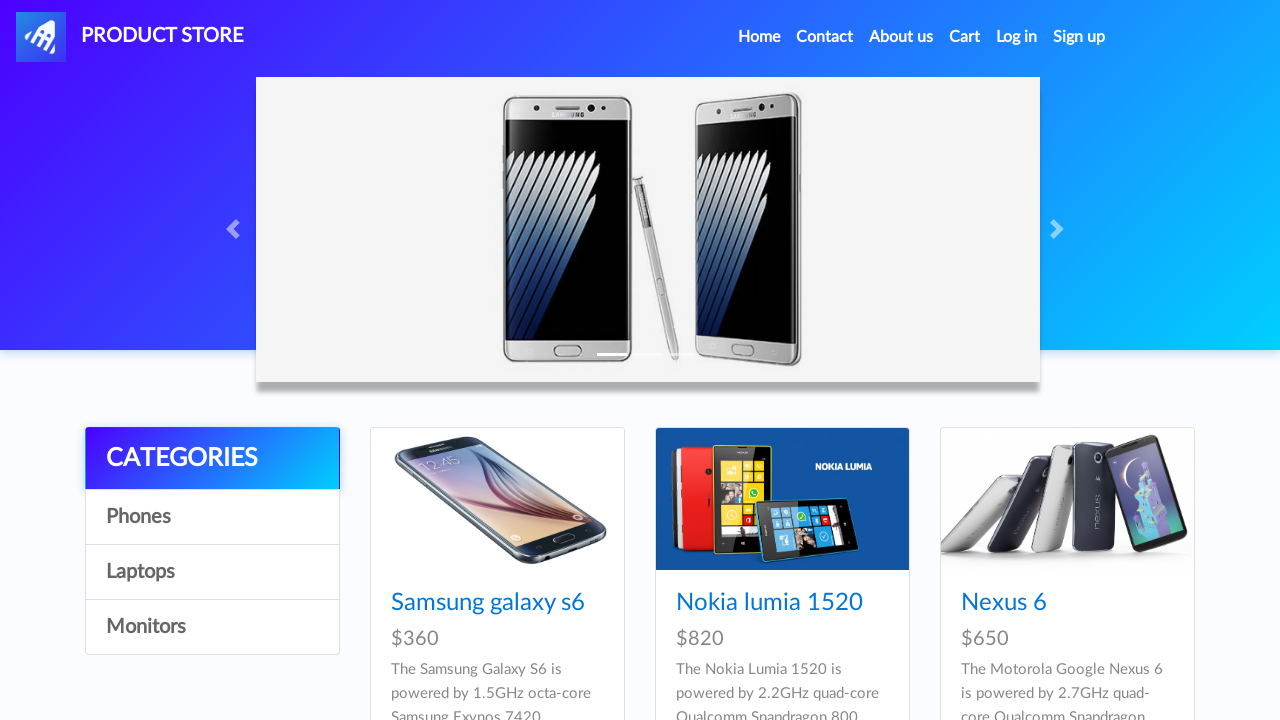